Tests form manipulation within an iframe by removing the disabled attribute from a field, filling in first and last name fields, and submitting the form.

Starting URL: https://www.w3schools.com/tags/tryit.asp?filename=tryhtml_input_disabled

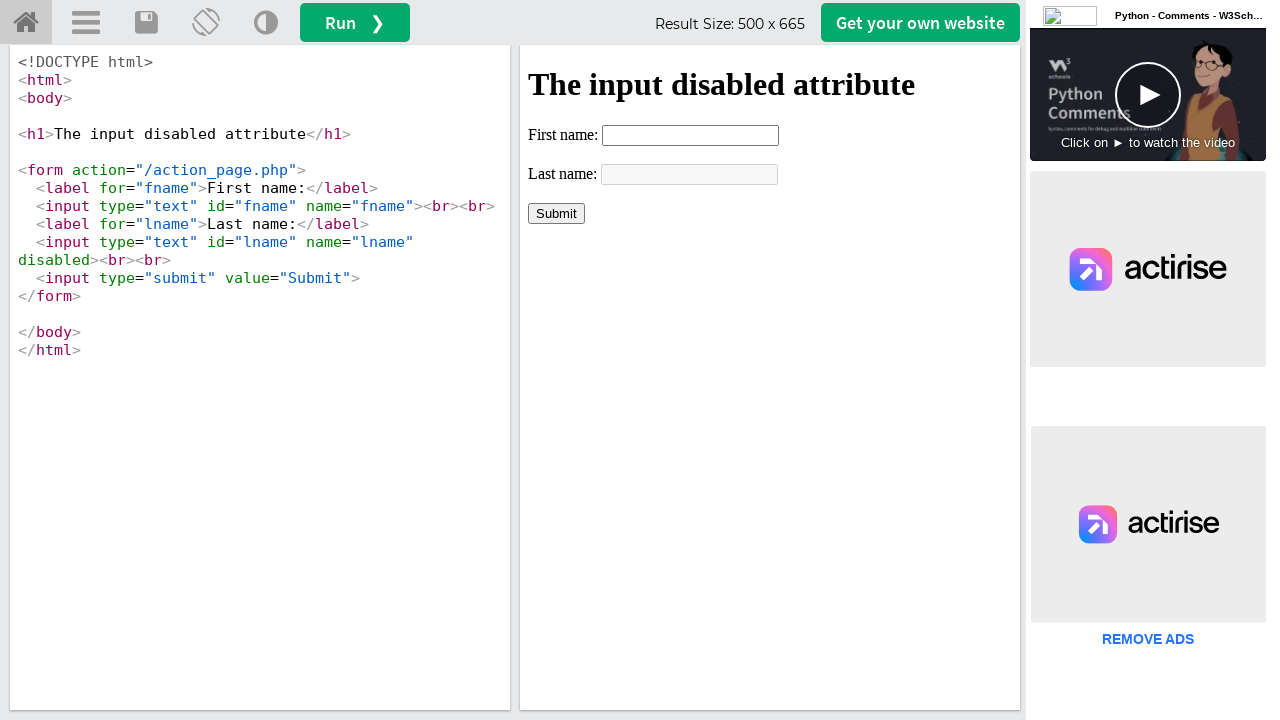

Located iframe containing the form
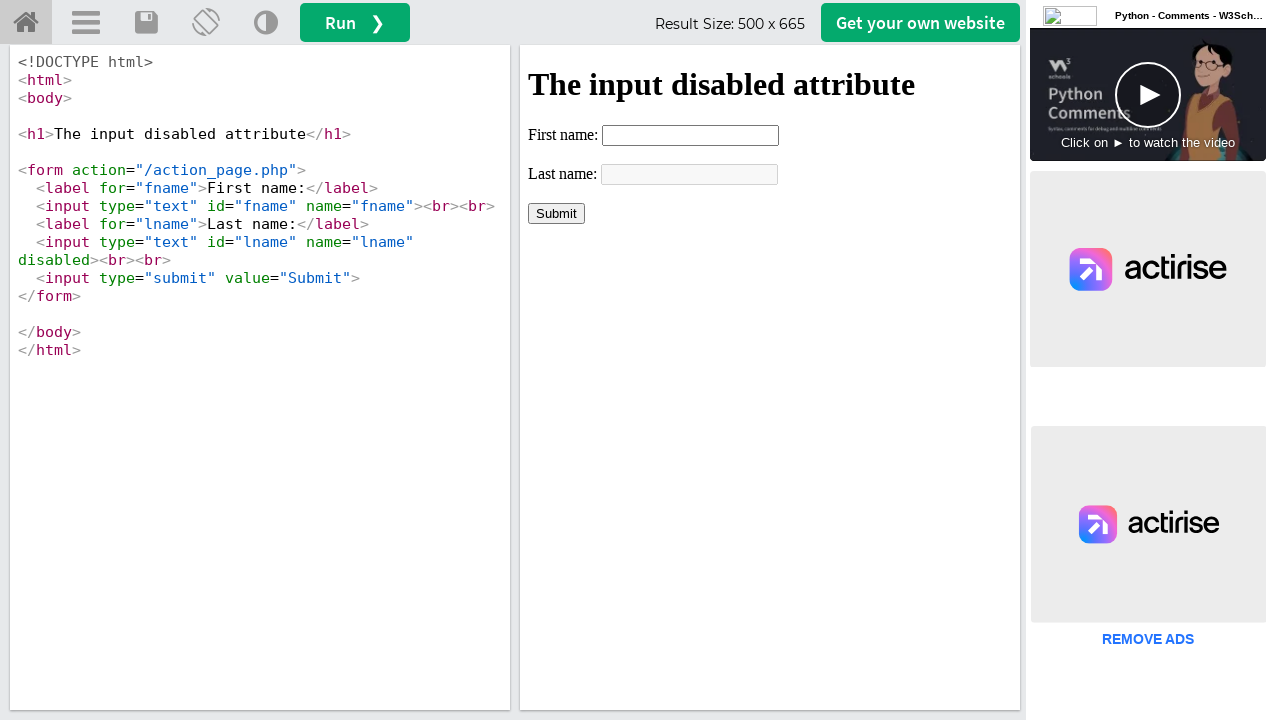

Removed disabled attribute from last name field
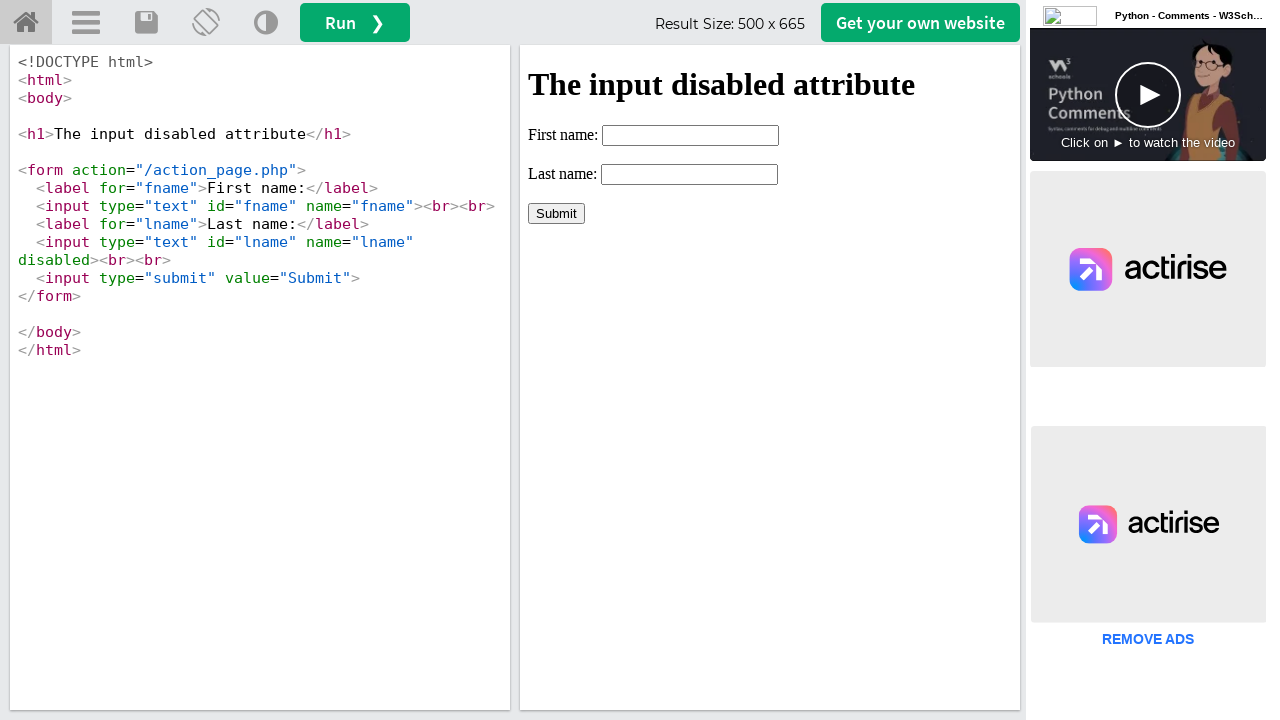

Filled first name field with 'Automation firstname'
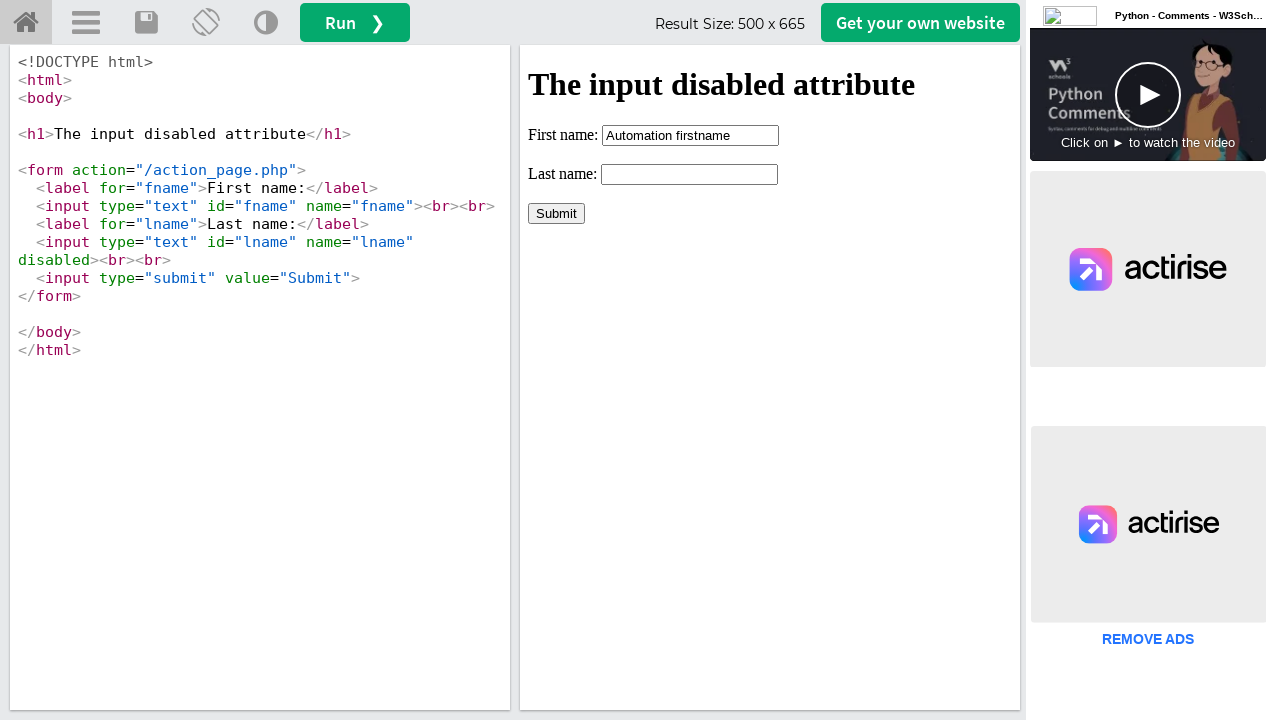

Filled last name field with 'Automation lastname'
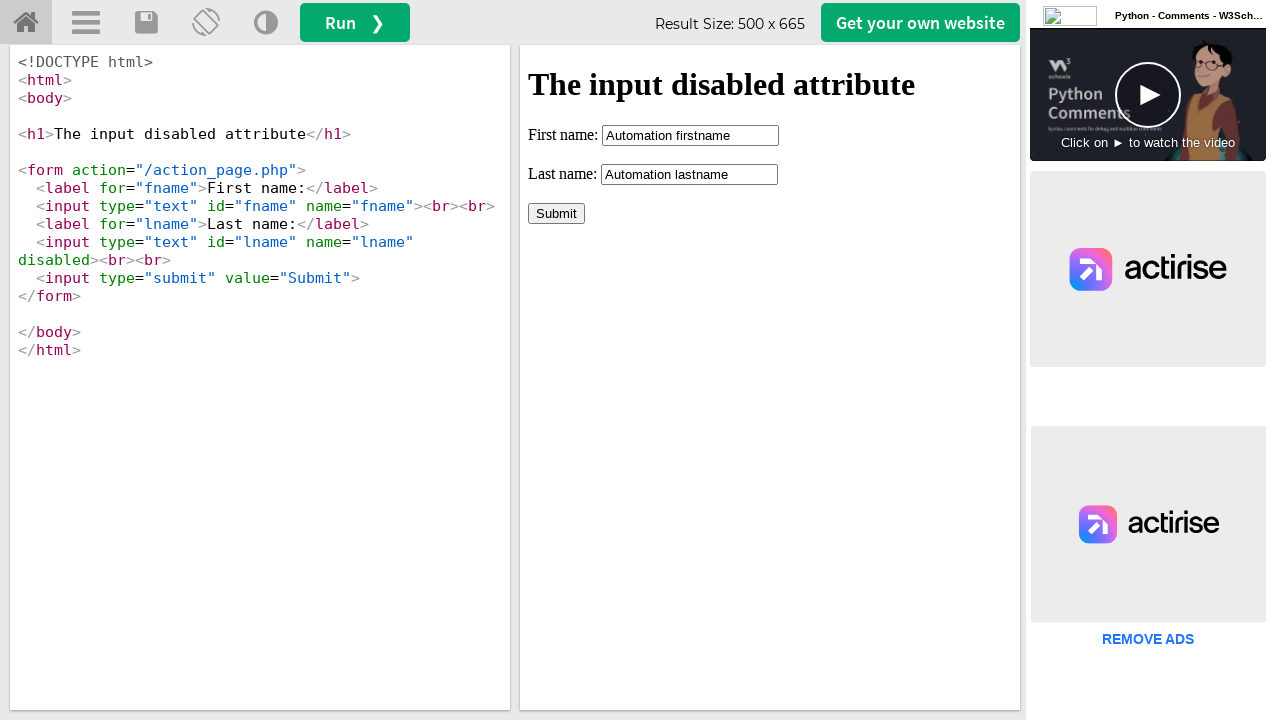

Clicked Submit button to submit the form at (556, 213) on xpath=//iframe[@id='iframeResult'] >> internal:control=enter-frame >> xpath=//in
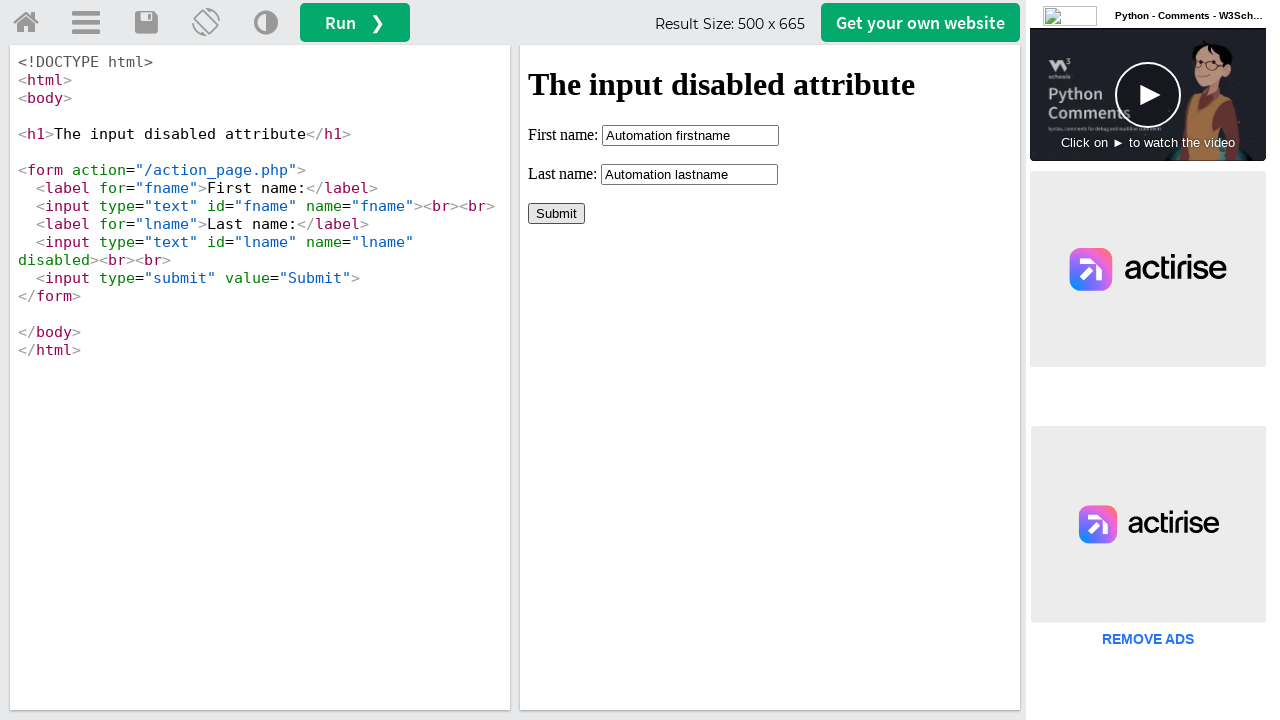

Form submission result container loaded and verified
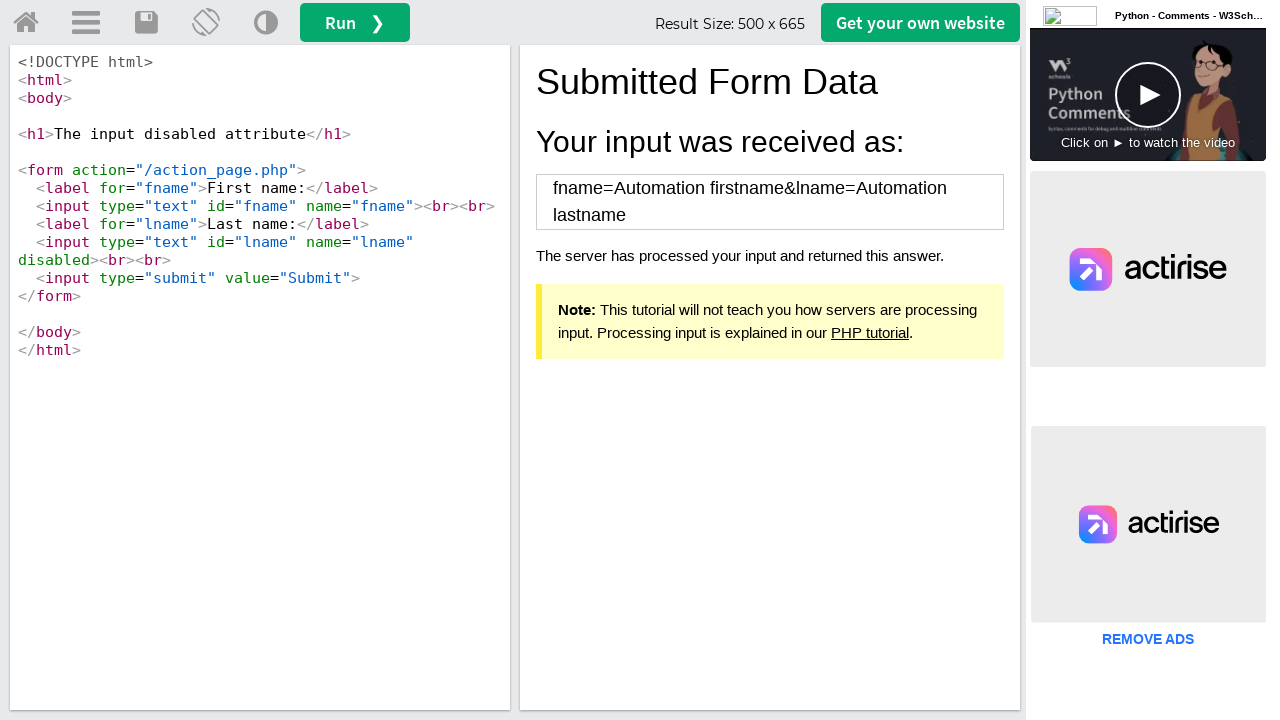

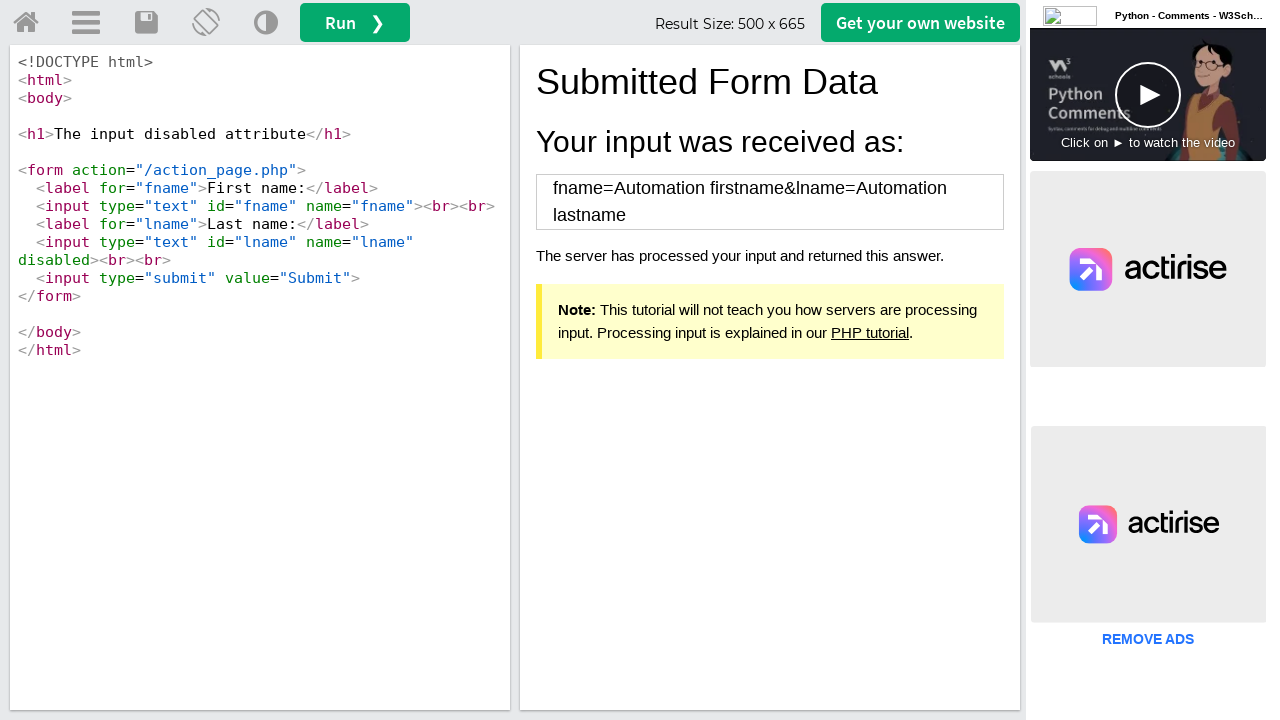